Navigates through each tab on the APSRTC website including Ticket Status, Home, Cancel Ticket, Gallery, Track Service, and Wallet

Starting URL: https://www.apsrtconline.in/

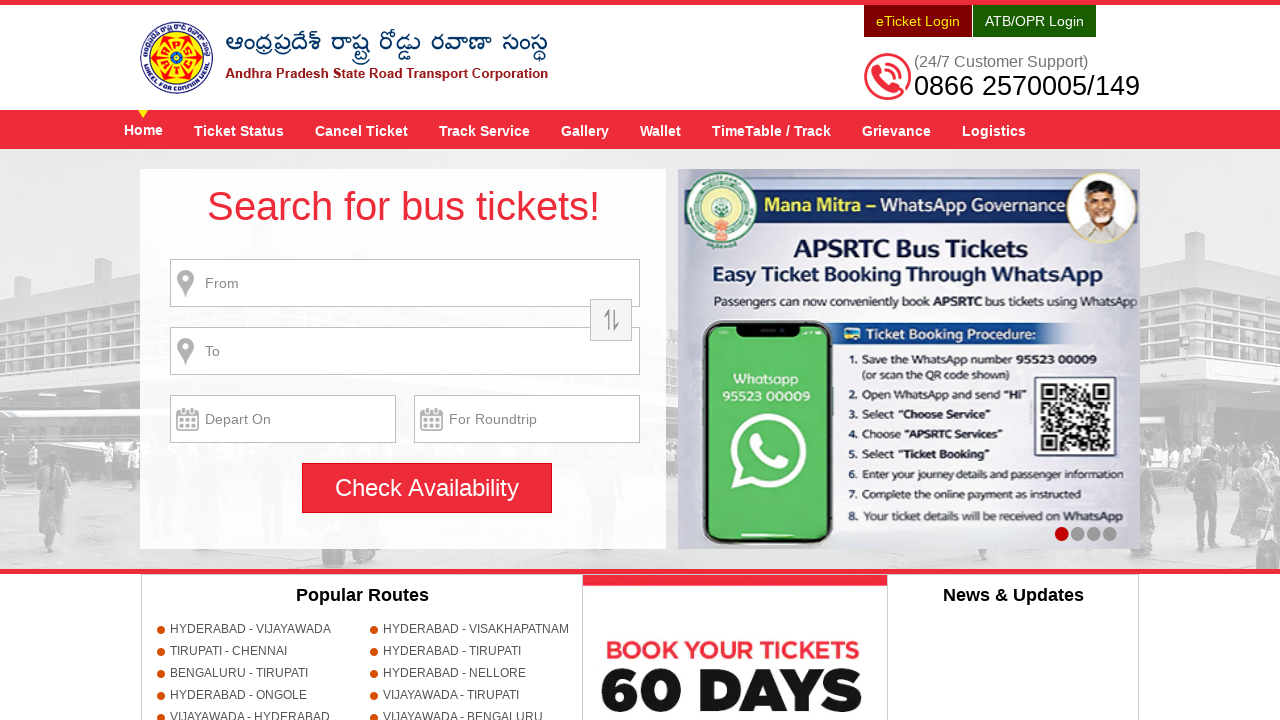

Clicked on Ticket Status tab at (239, 130) on xpath=//a[@title='Ticket Status']
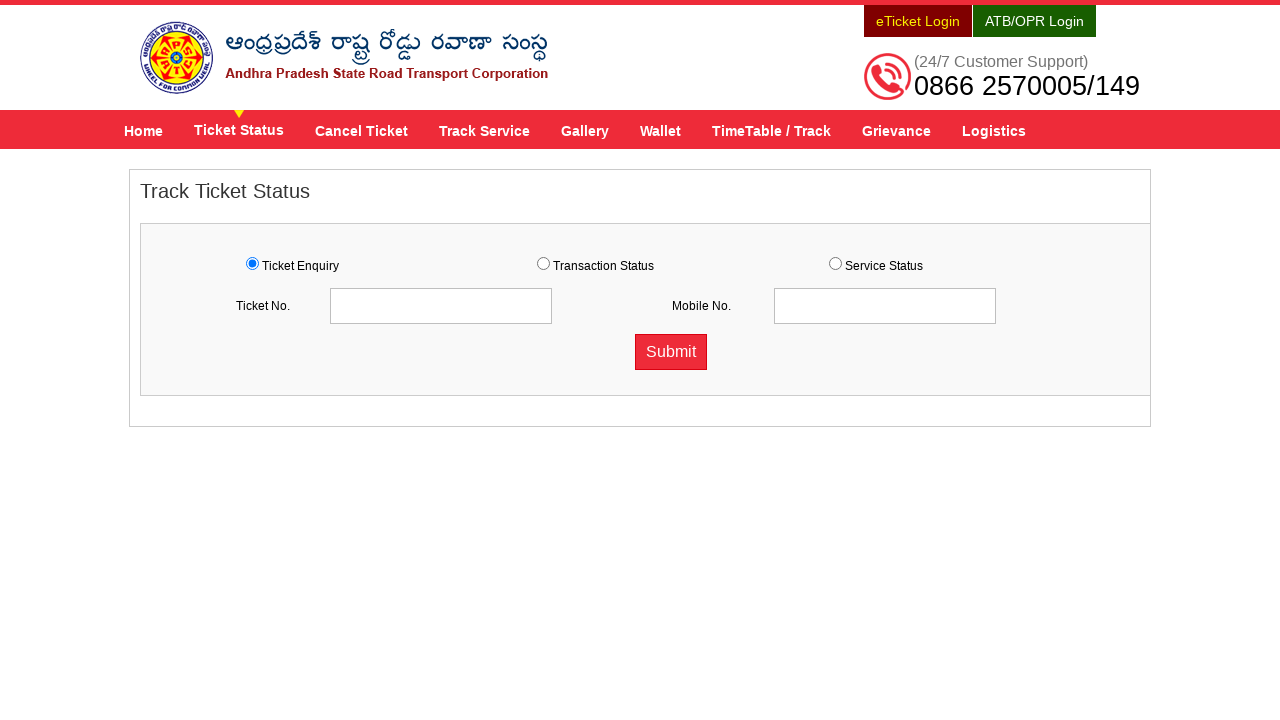

Waited for Ticket Status tab to load
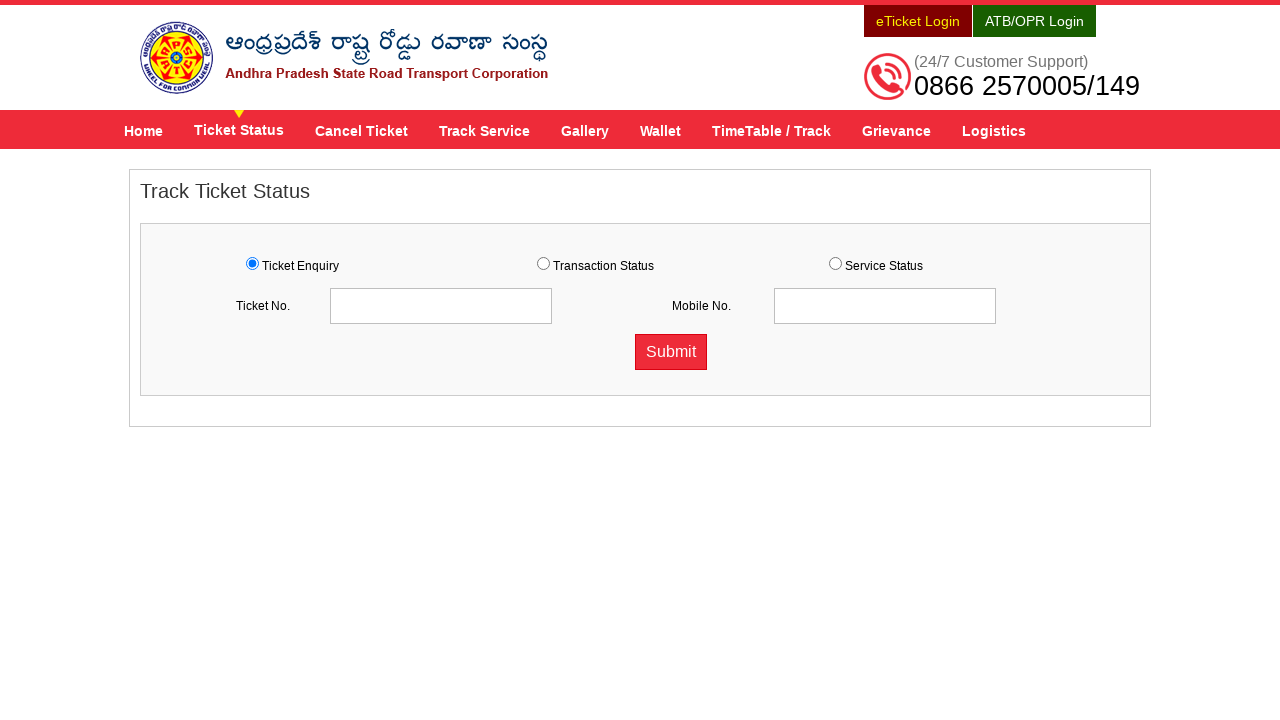

Clicked on Home tab at (144, 130) on xpath=//a[@title='Home']
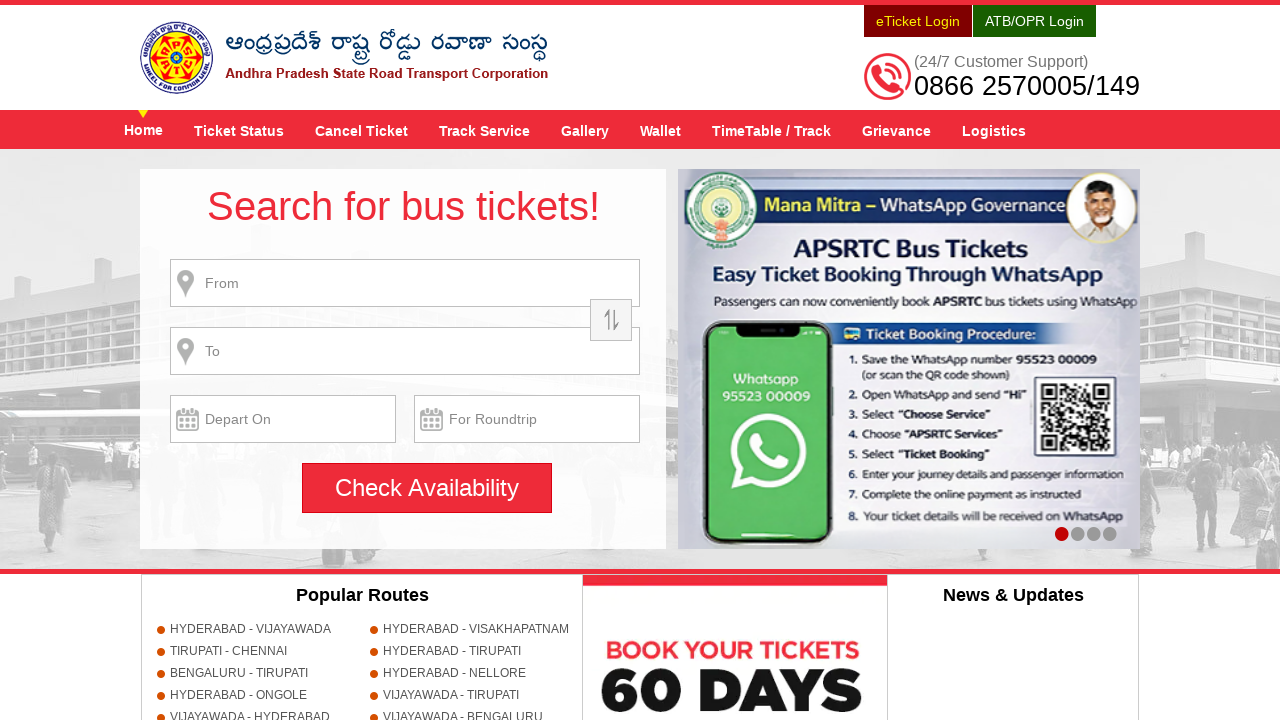

Waited for Home tab to load
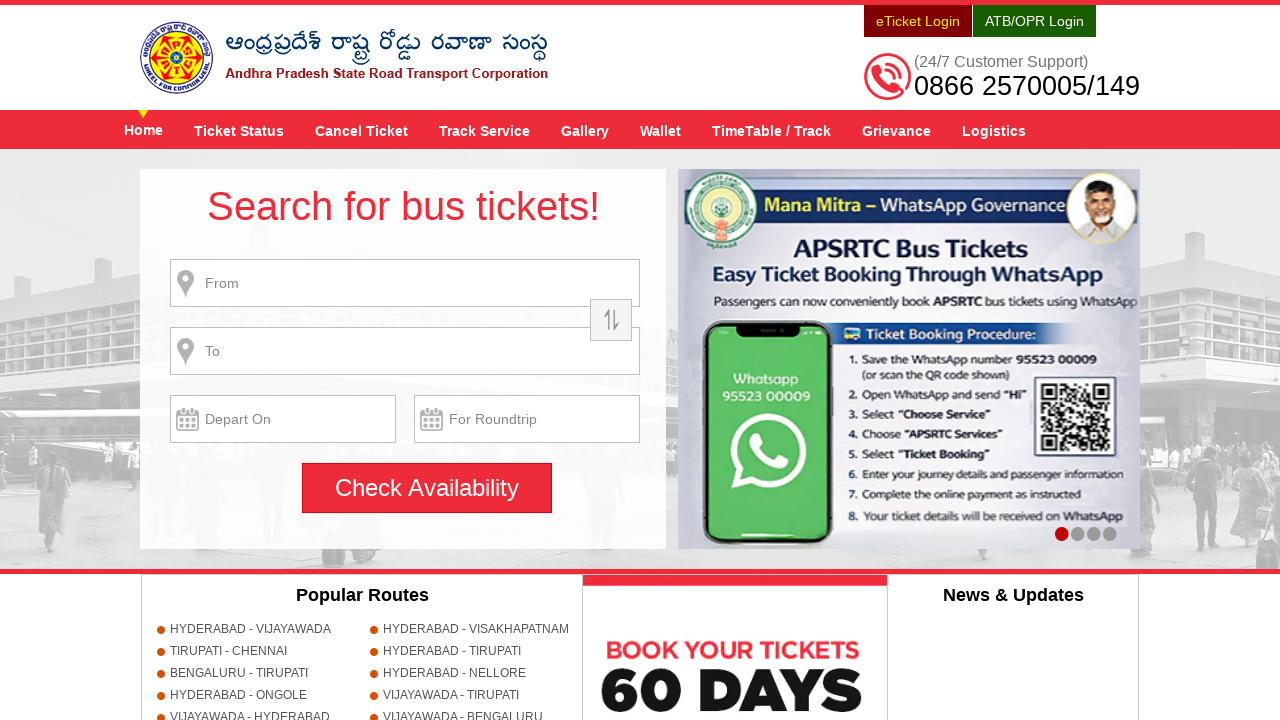

Clicked on Cancel Ticket tab at (362, 130) on xpath=//a[@title='Cancel Ticket']
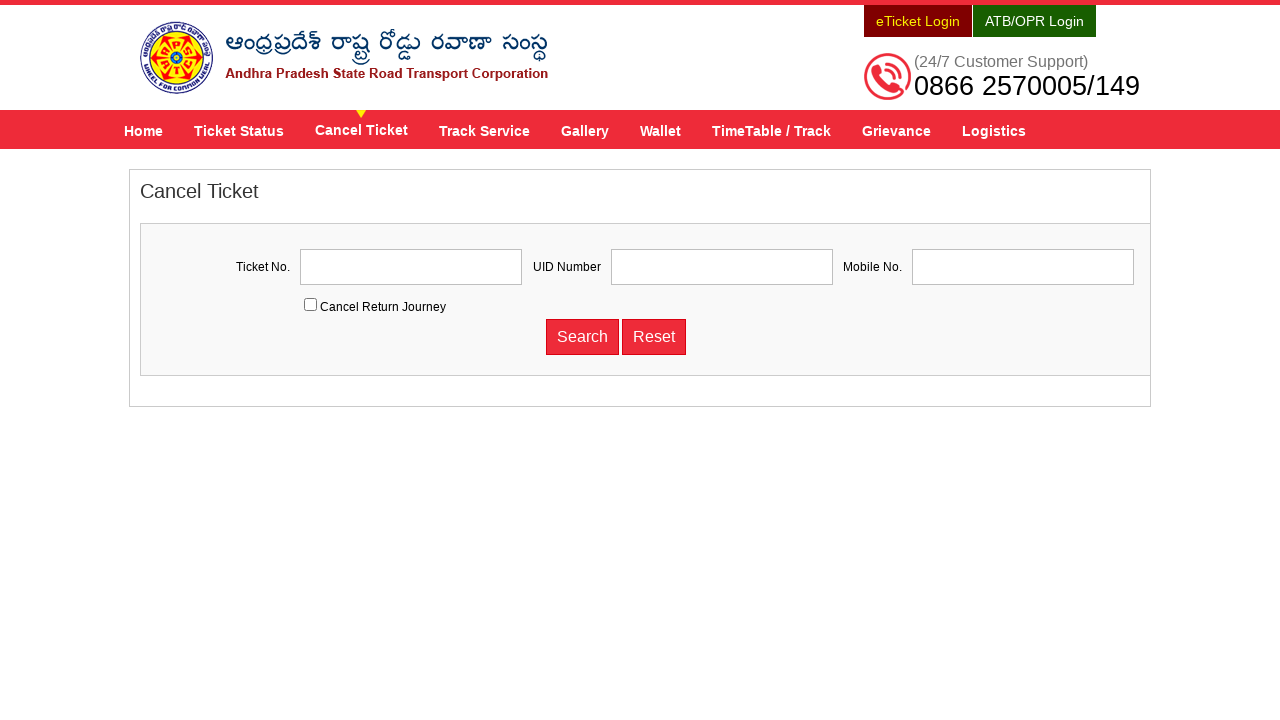

Waited for Cancel Ticket tab to load
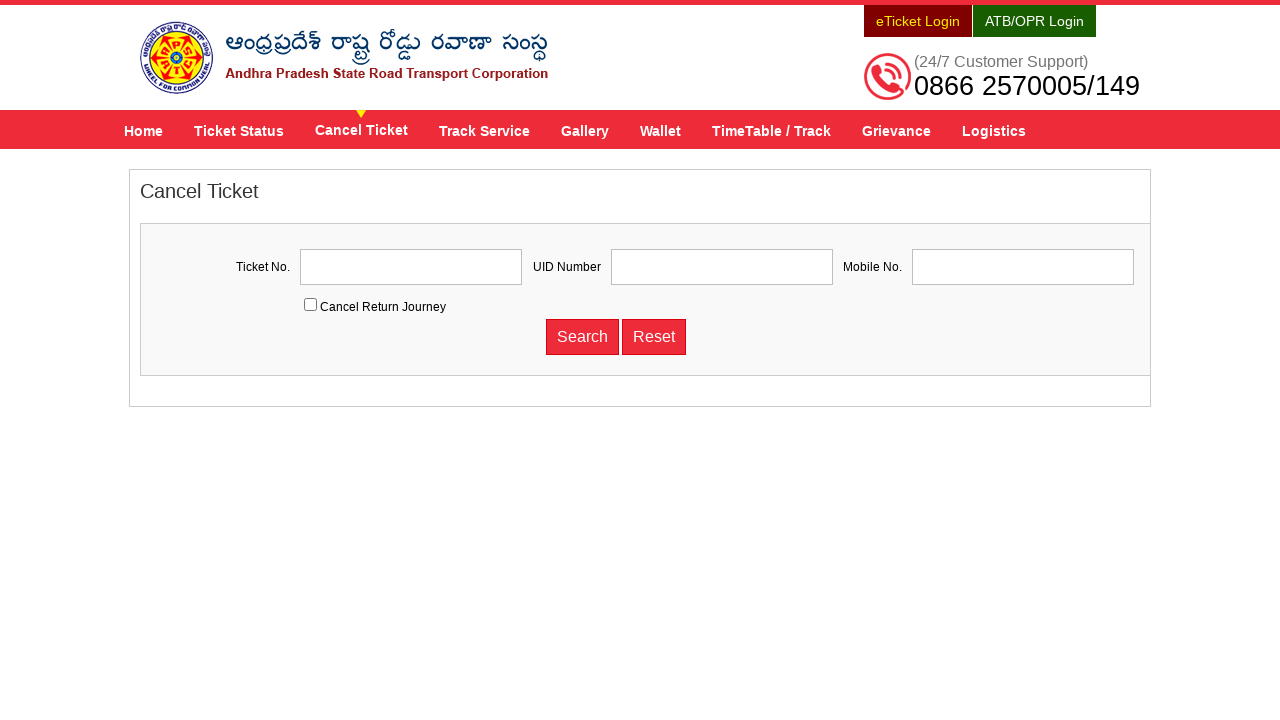

Clicked on Gallery tab at (585, 130) on xpath=//a[@title='Gallery']
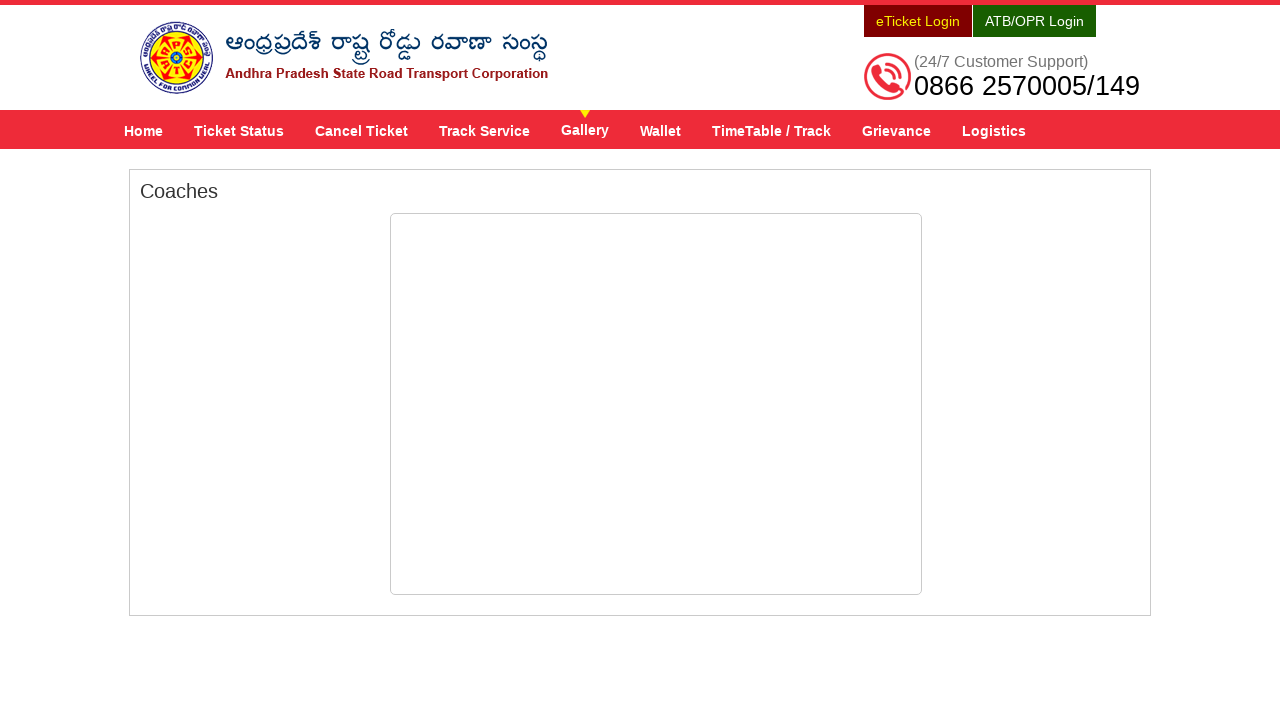

Waited for Gallery tab to load
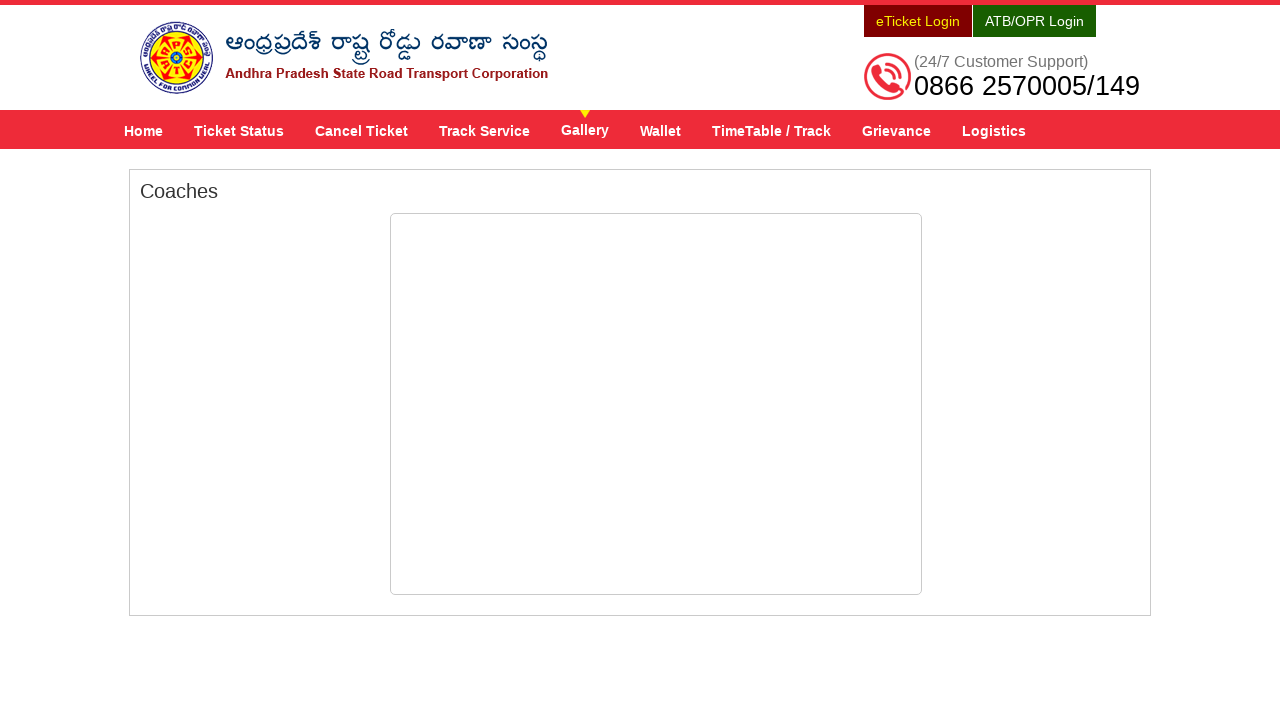

Clicked on Track Service tab at (484, 130) on xpath=//a[@title='Track Service']
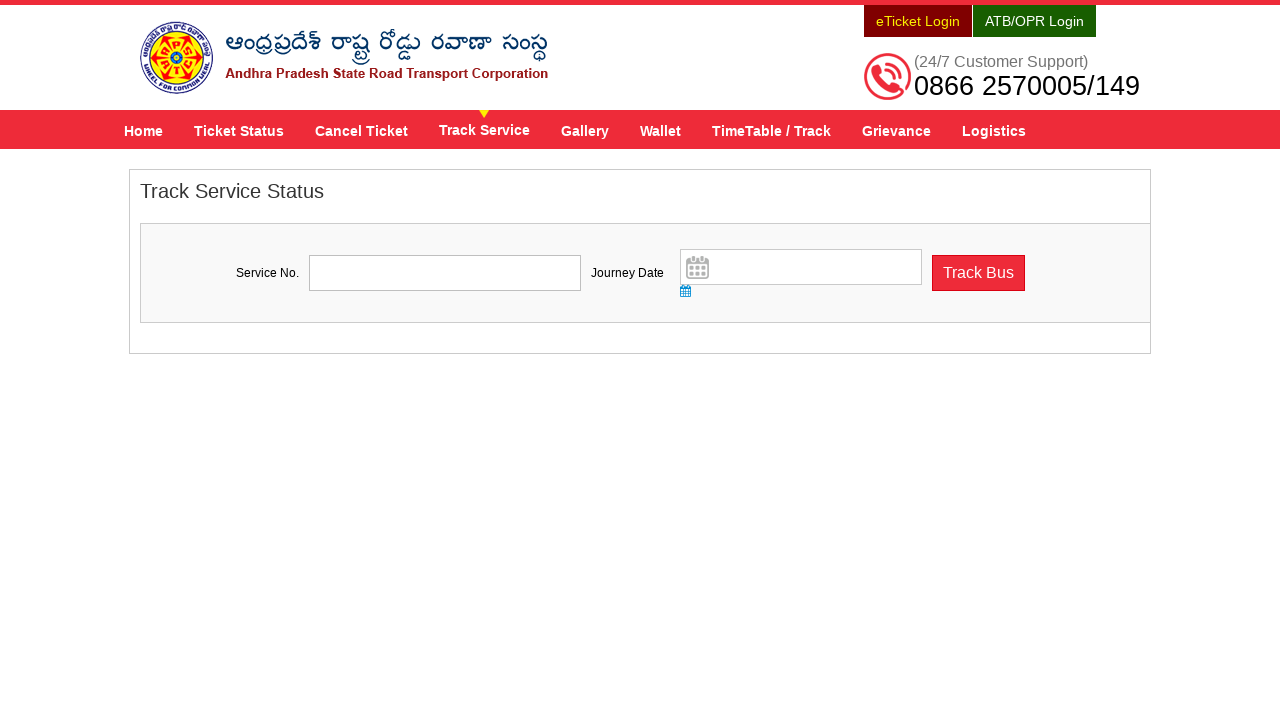

Waited for Track Service tab to load
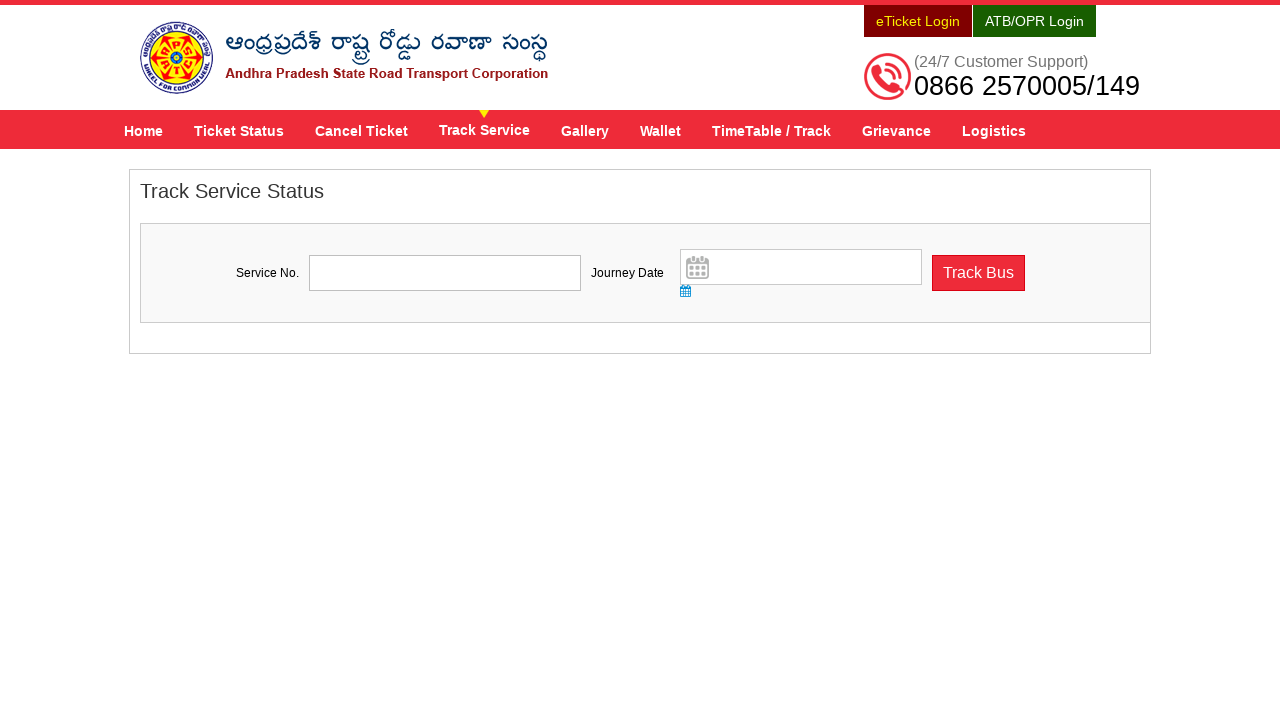

Clicked on Wallet tab at (660, 130) on xpath=//a[@title='Wallet']
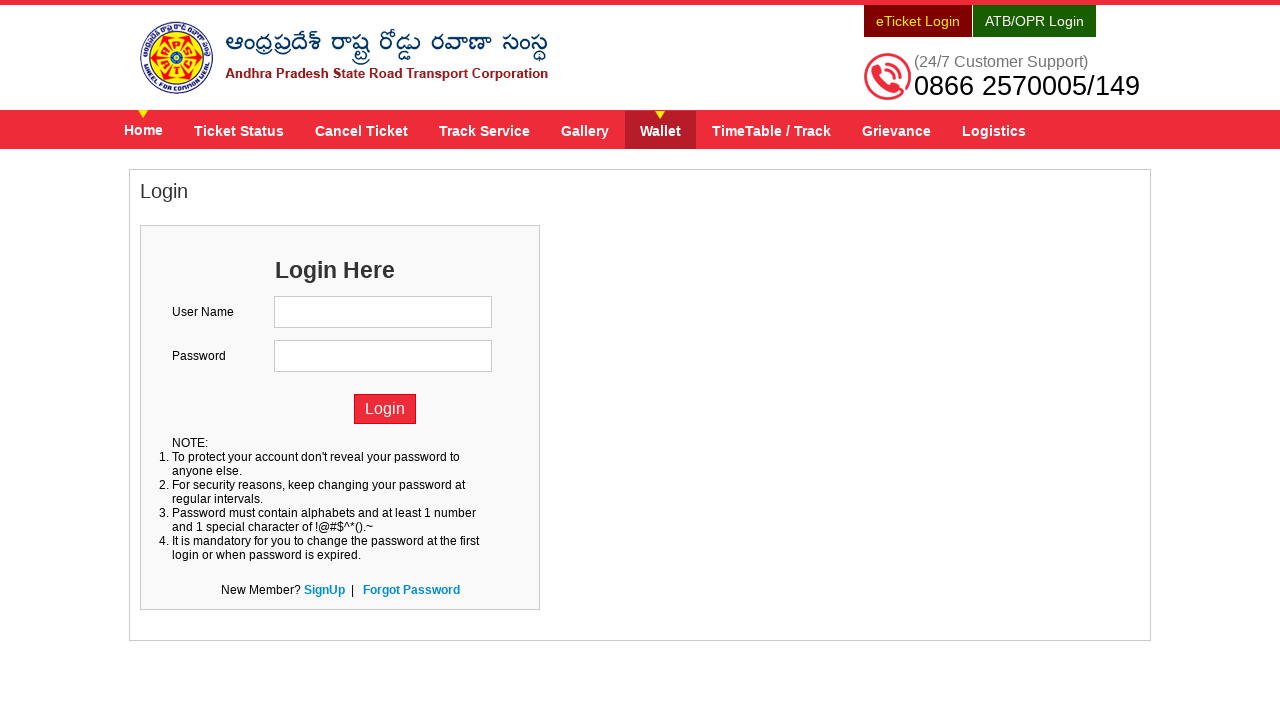

Waited for Wallet tab to load
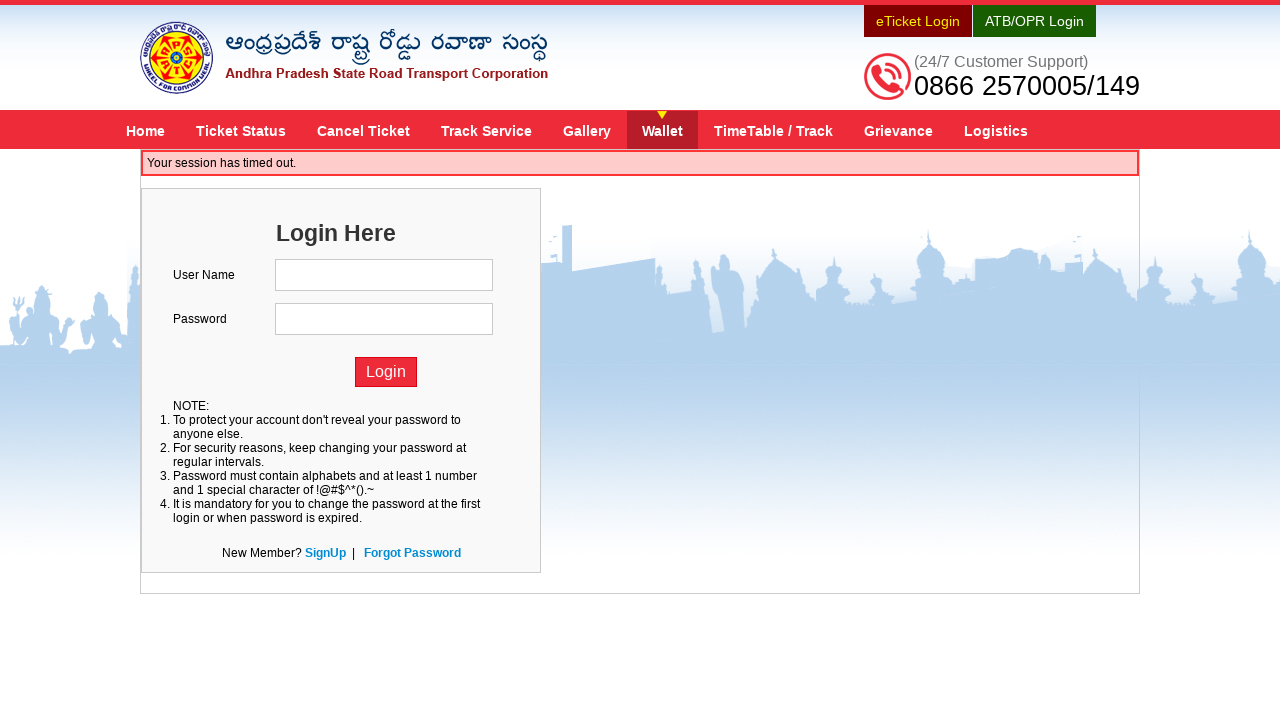

Clicked on Ticket Status tab again at (241, 130) on xpath=//a[@title='Ticket Status']
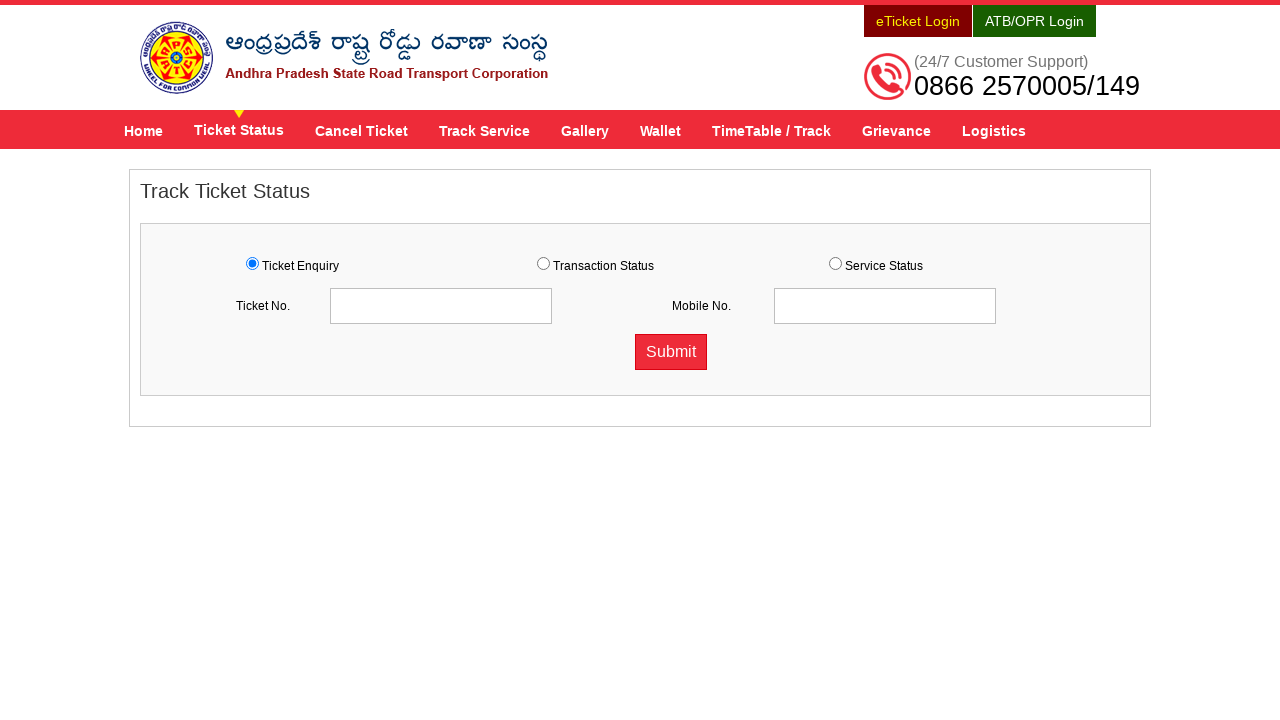

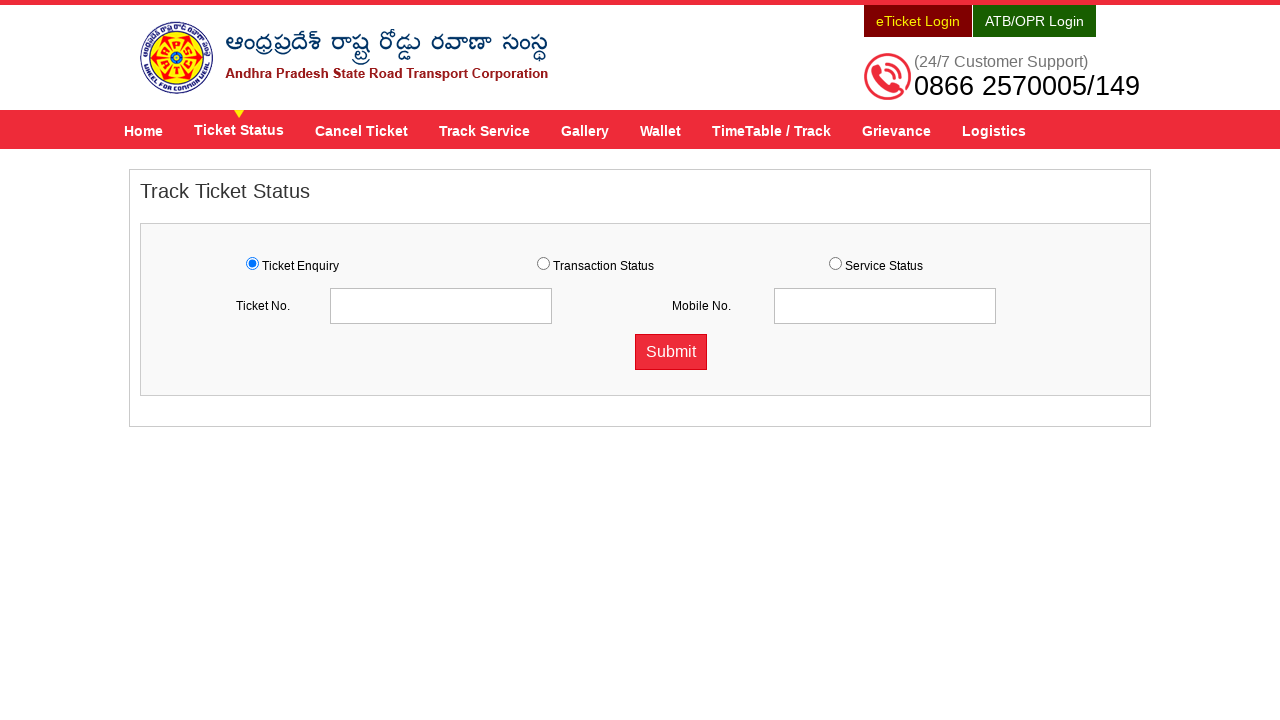